Tests finding a link by calculated text, clicking it, then filling out a form with personal information (first name, last name, city, country) and submitting it.

Starting URL: http://suninjuly.github.io/find_link_text

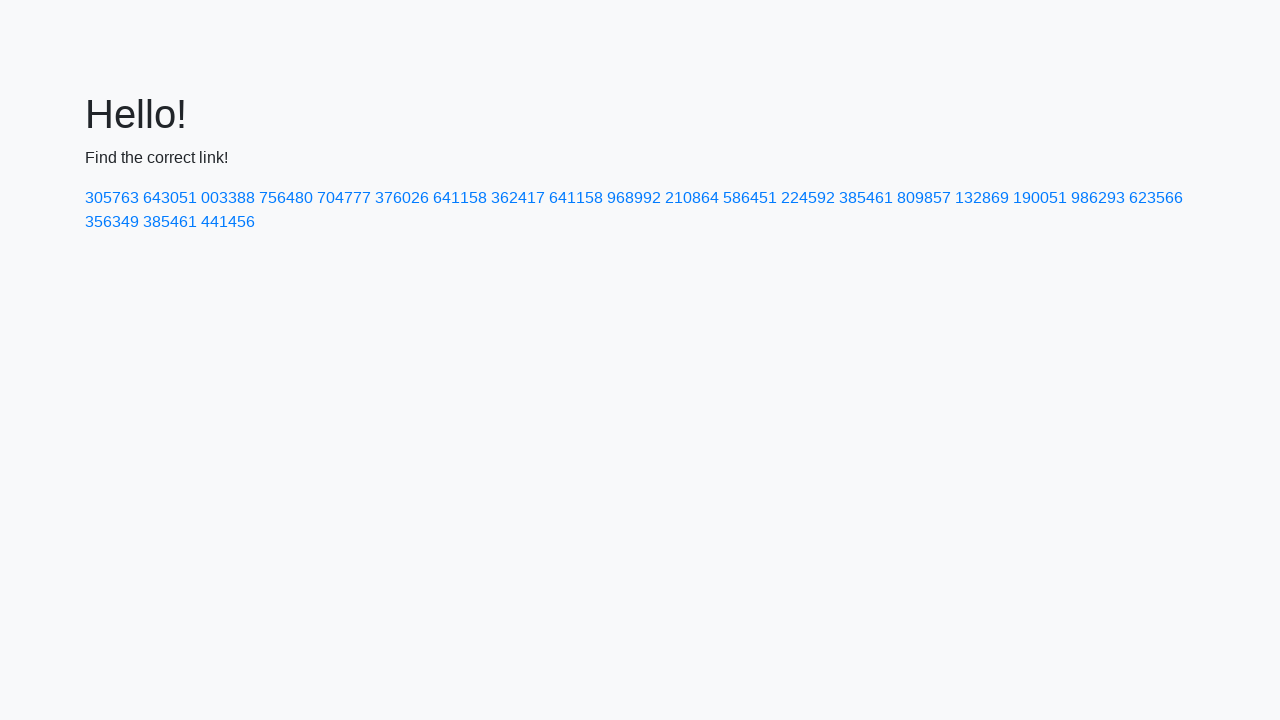

Clicked link with calculated text '224592' at (808, 198) on a:text('224592')
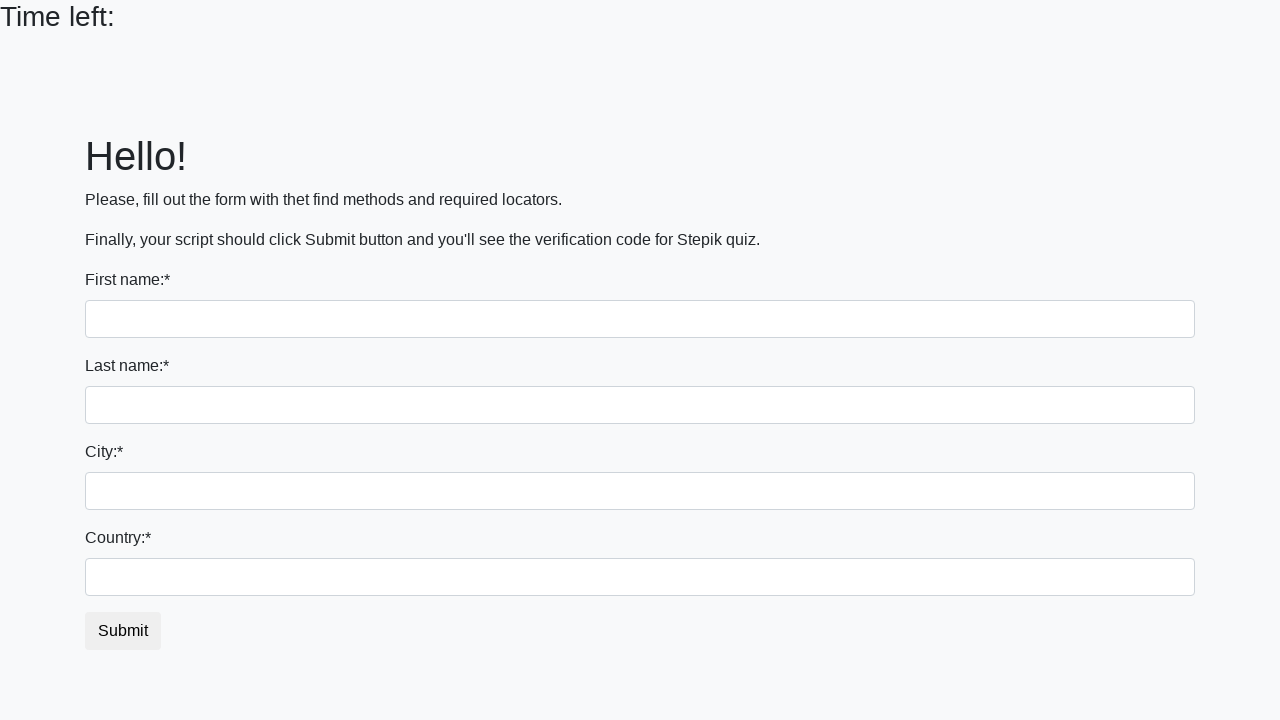

Filled first name field with 'Ivan' on input
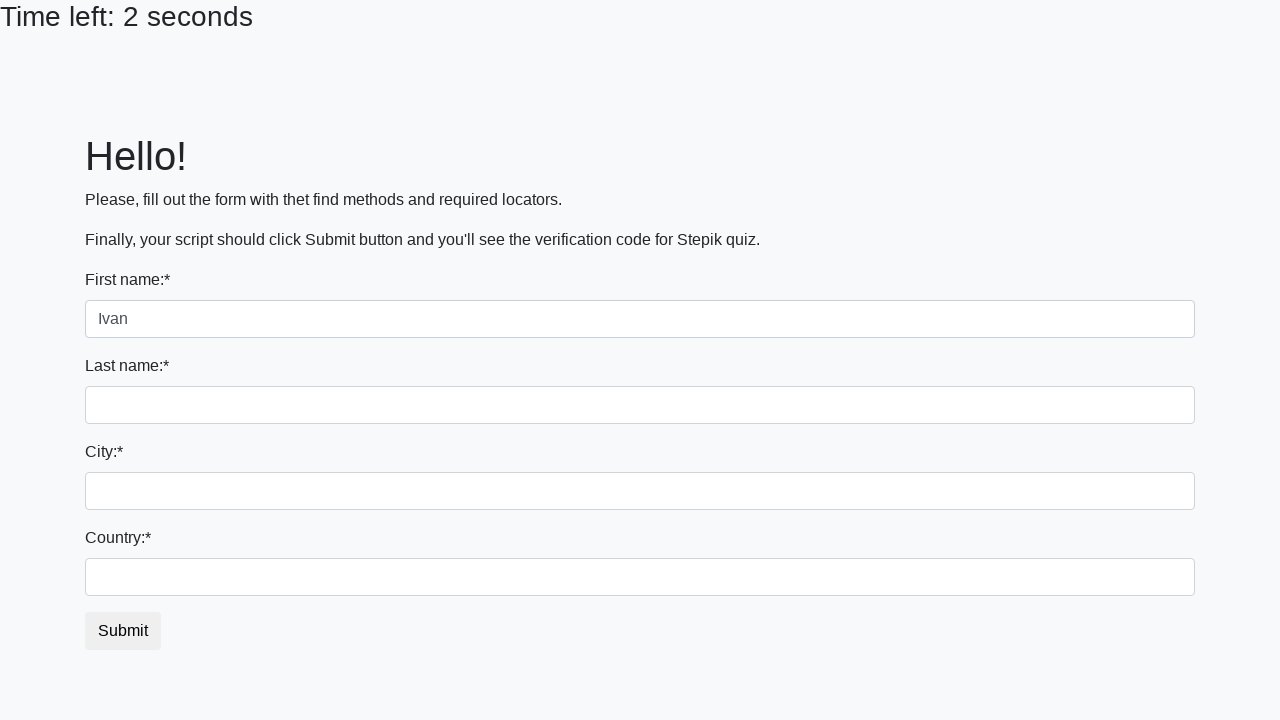

Filled last name field with 'Petrov' on input[name='last_name']
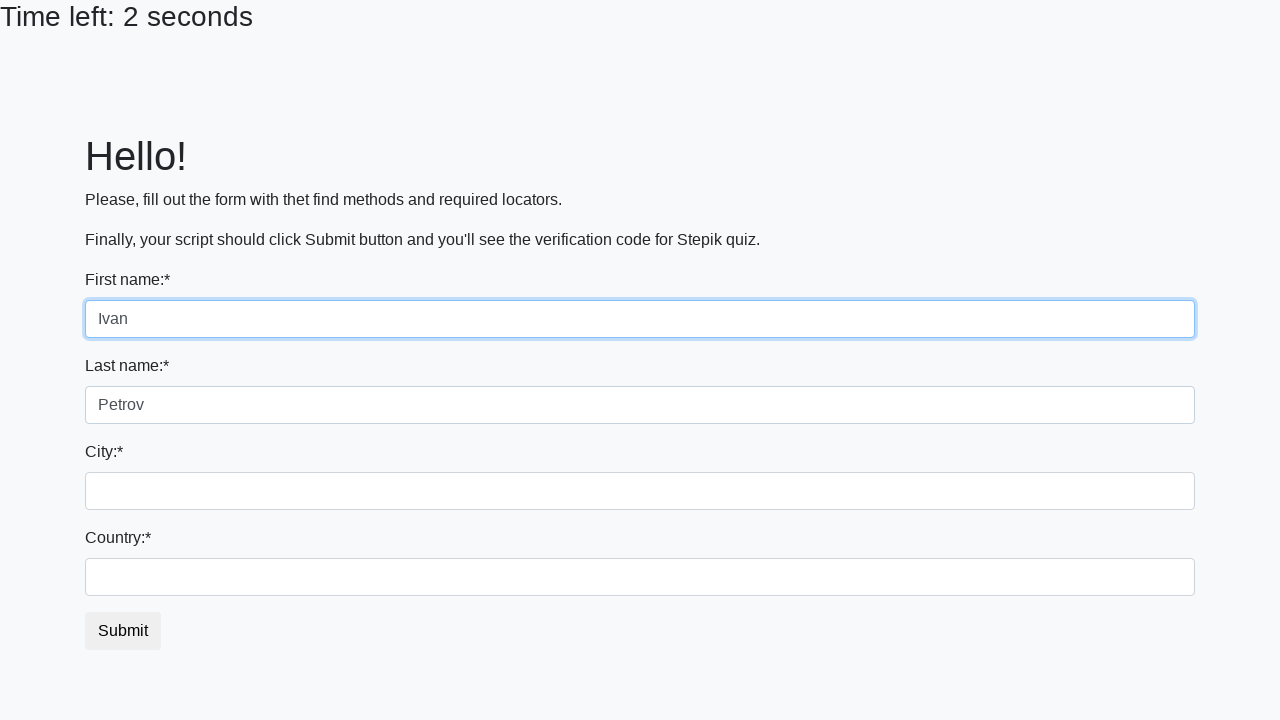

Filled city field with 'Smolensk' on .city
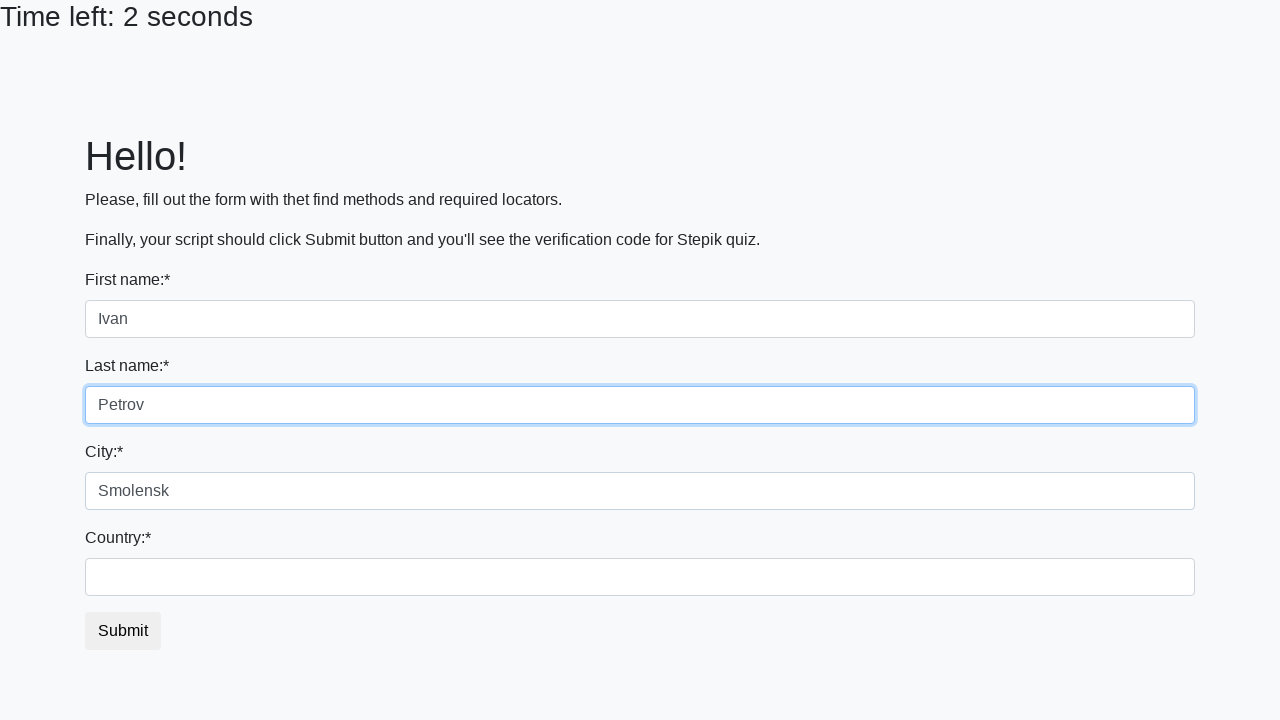

Filled country field with 'Russia' on #country
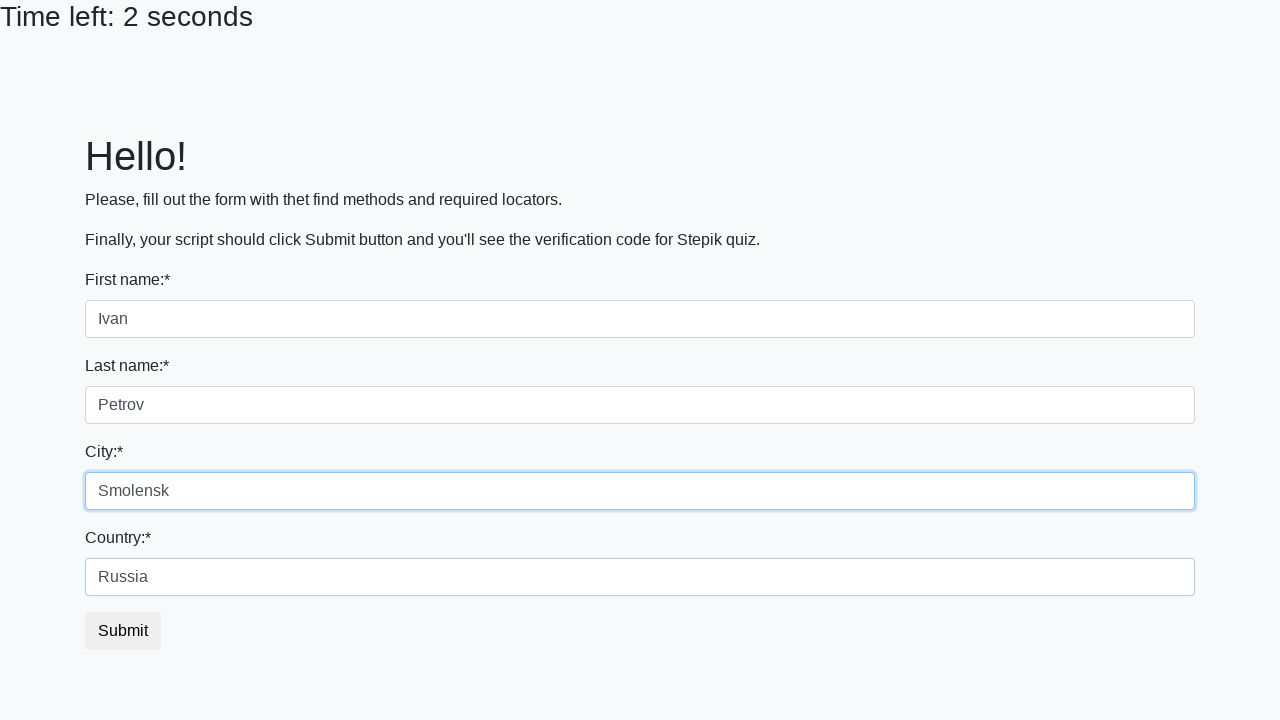

Clicked submit button to submit form at (123, 631) on button.btn
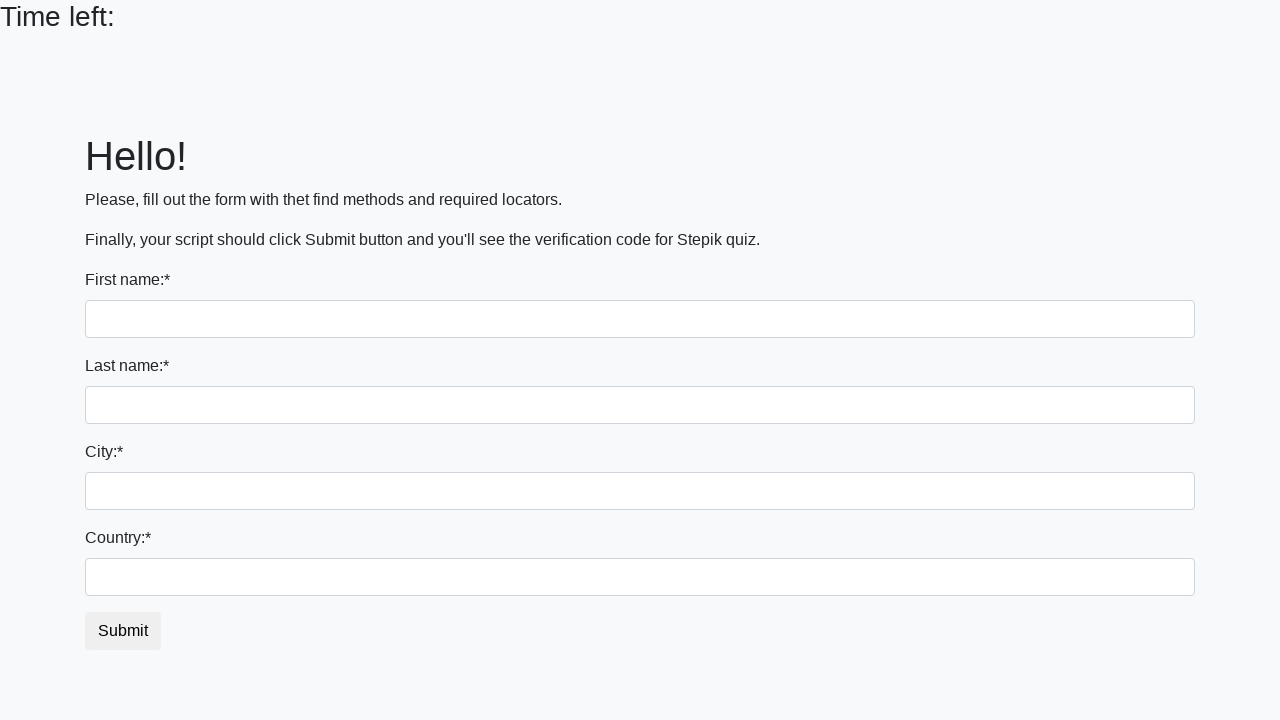

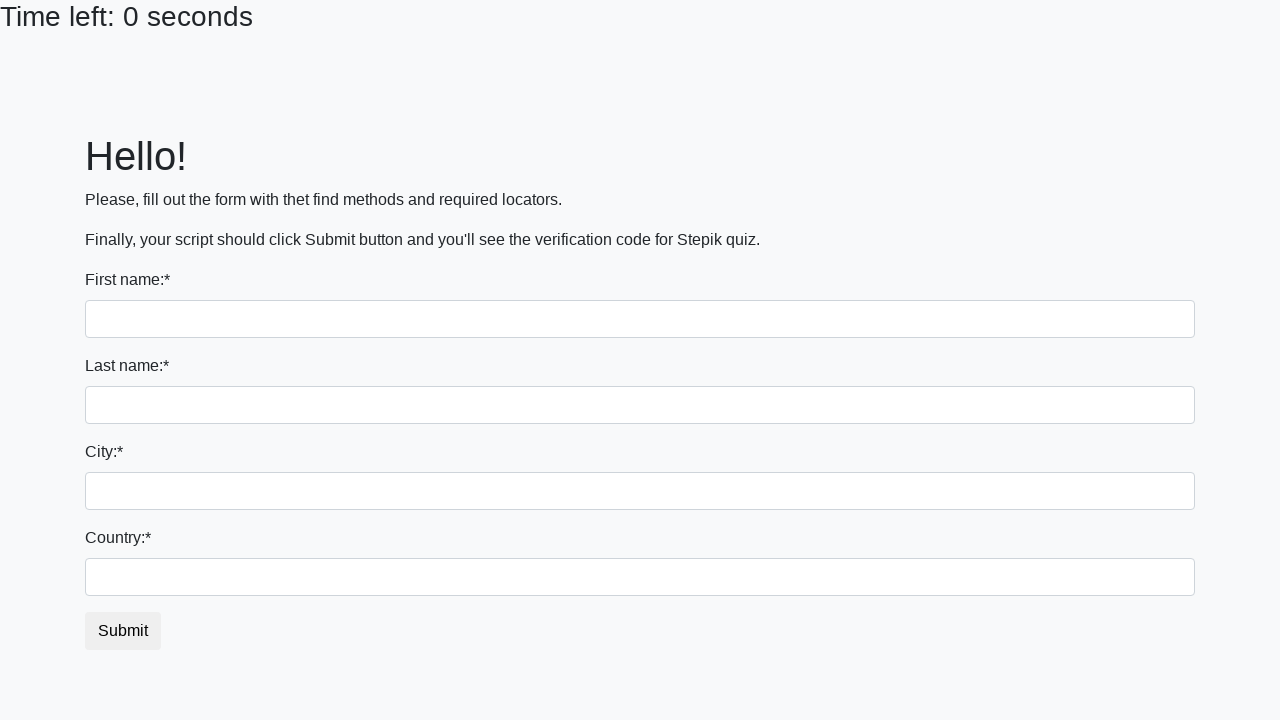